Tests scrolling functionality at both window and element level, then validates that the sum of values in a table matches the displayed total

Starting URL: https://www.rahulshettyacademy.com/AutomationPractice/

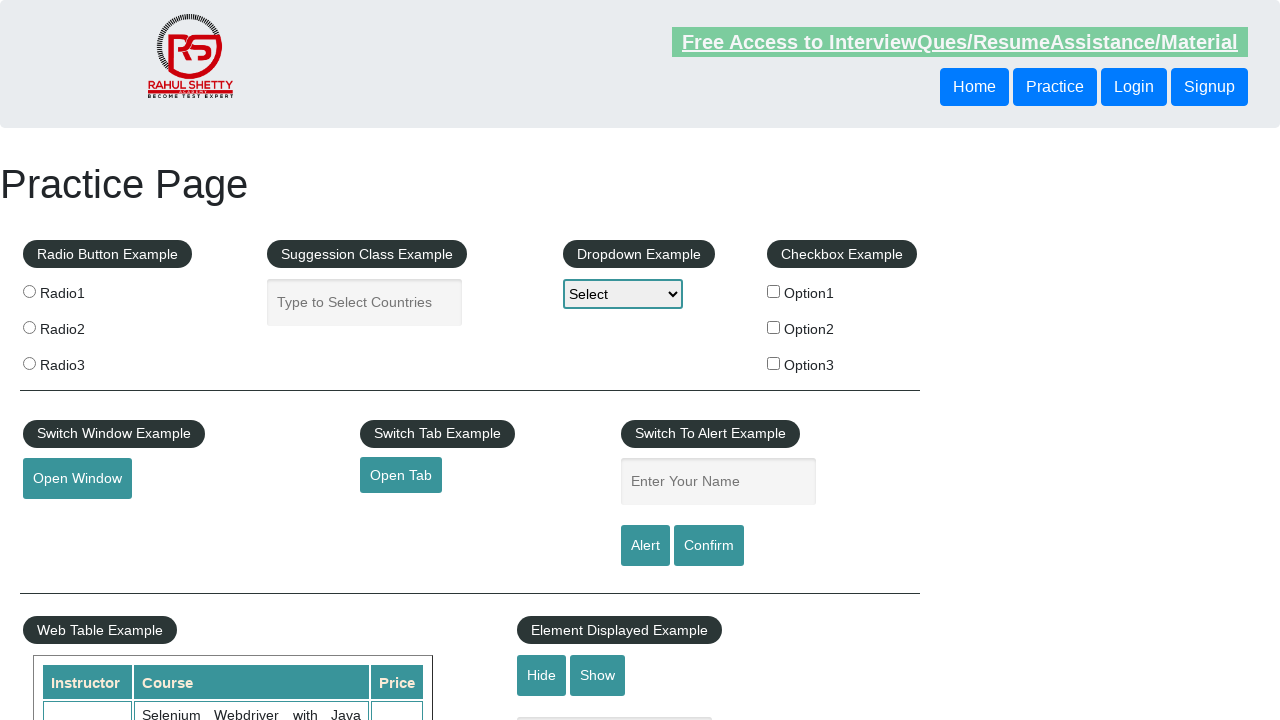

Navigated to AutomationPractice page
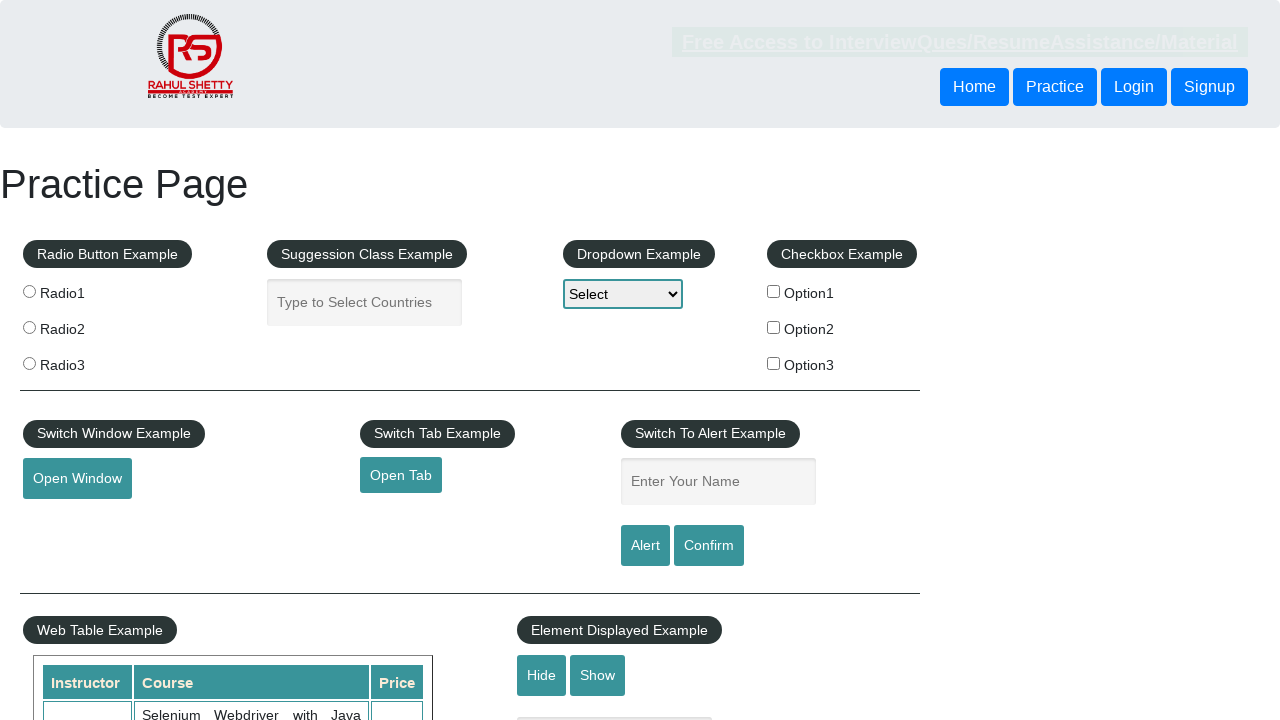

Scrolled window down by 500 pixels
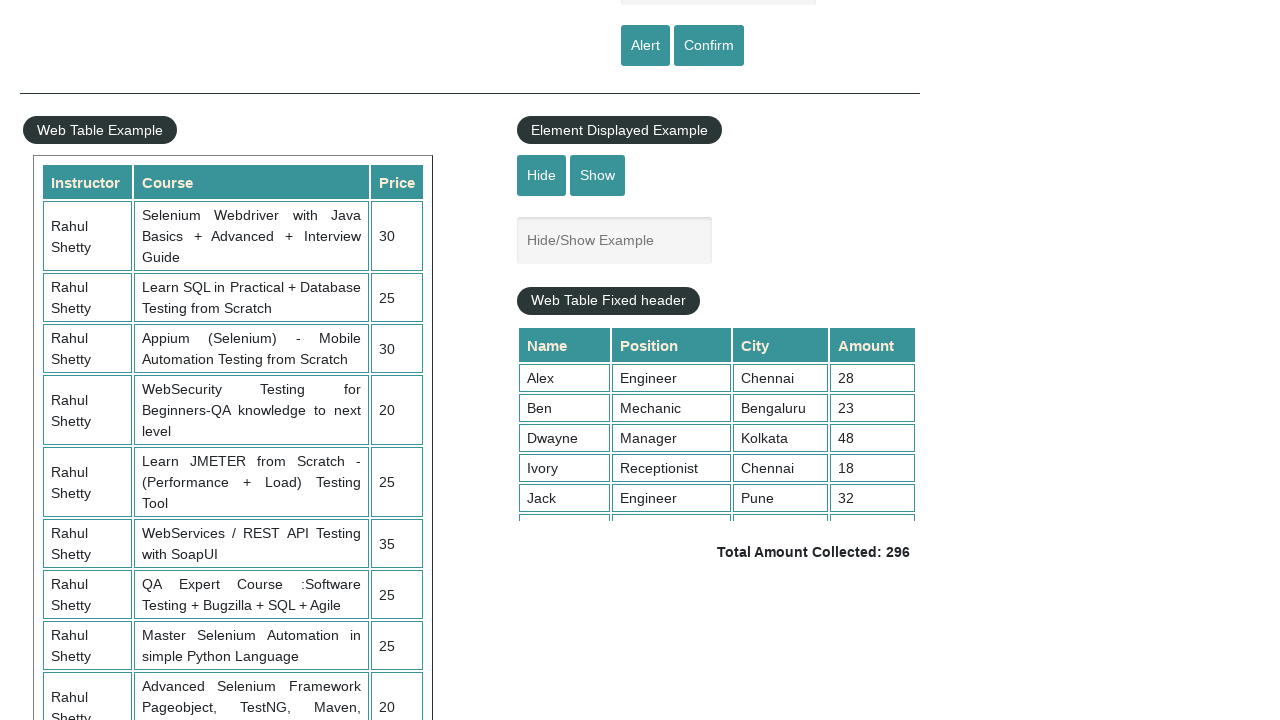

Waited 3 seconds for scroll animation to complete
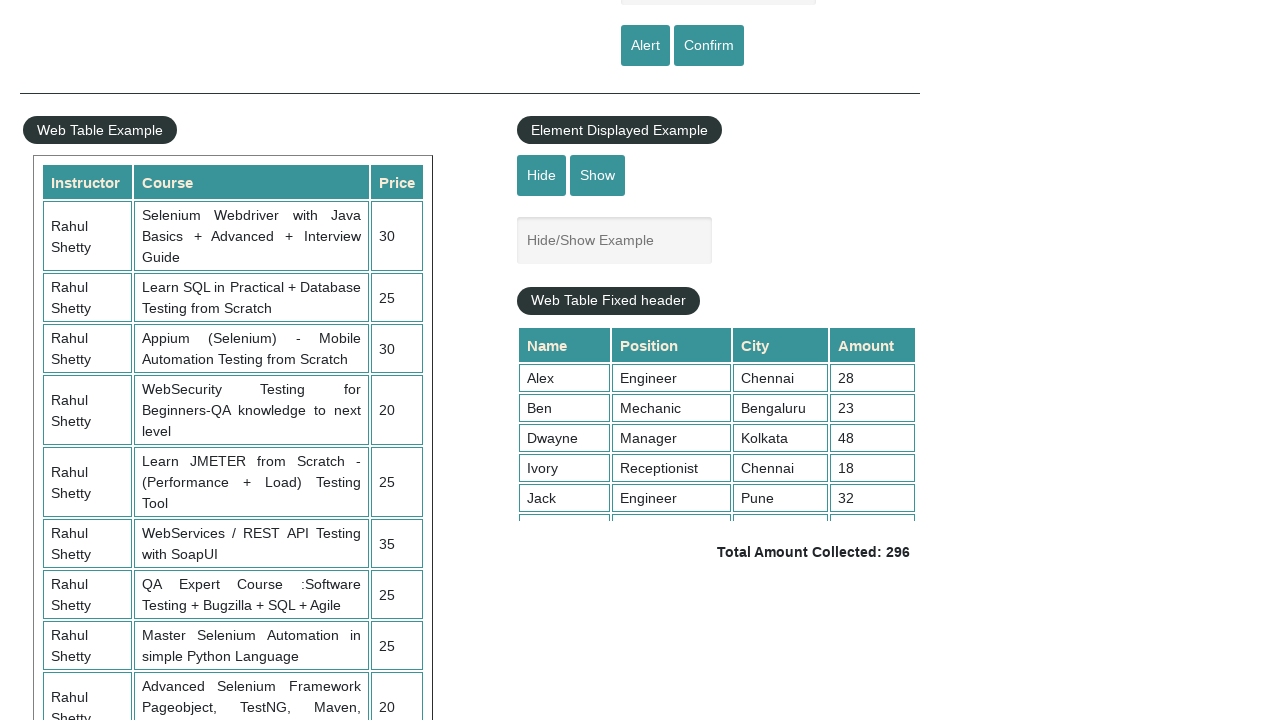

Scrolled table element down by 500 pixels
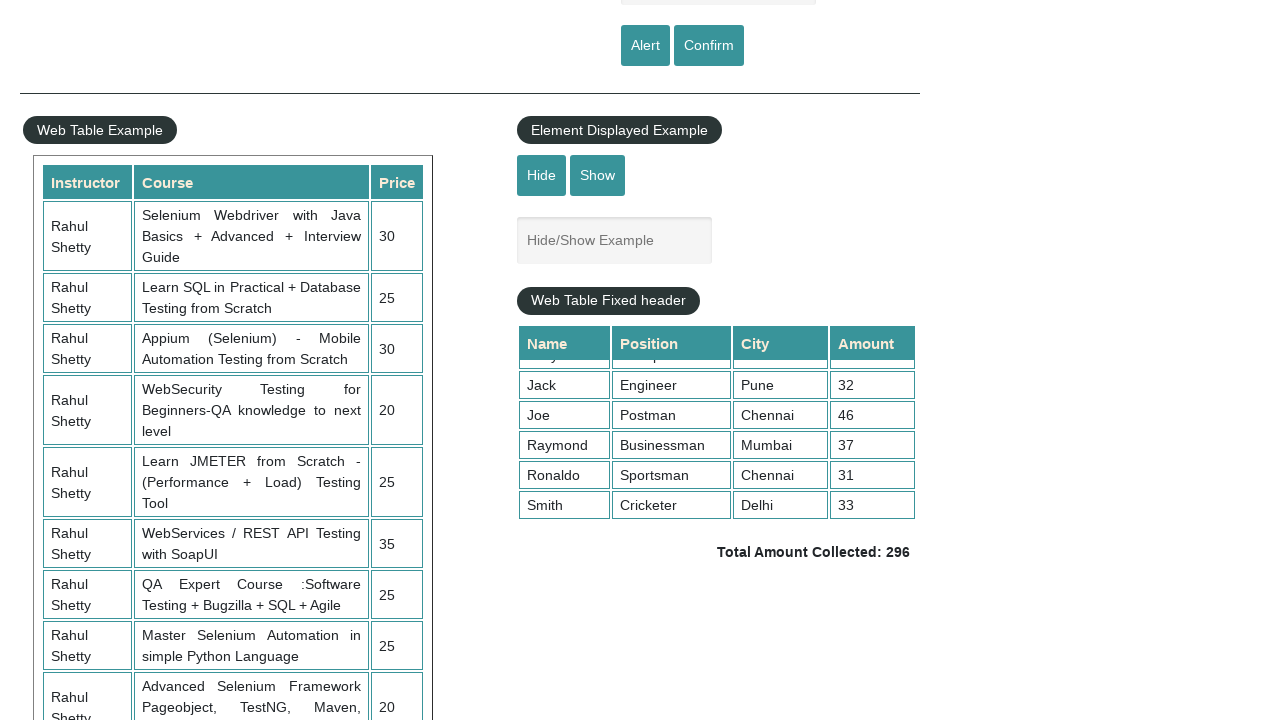

Retrieved all values from 4th column of table
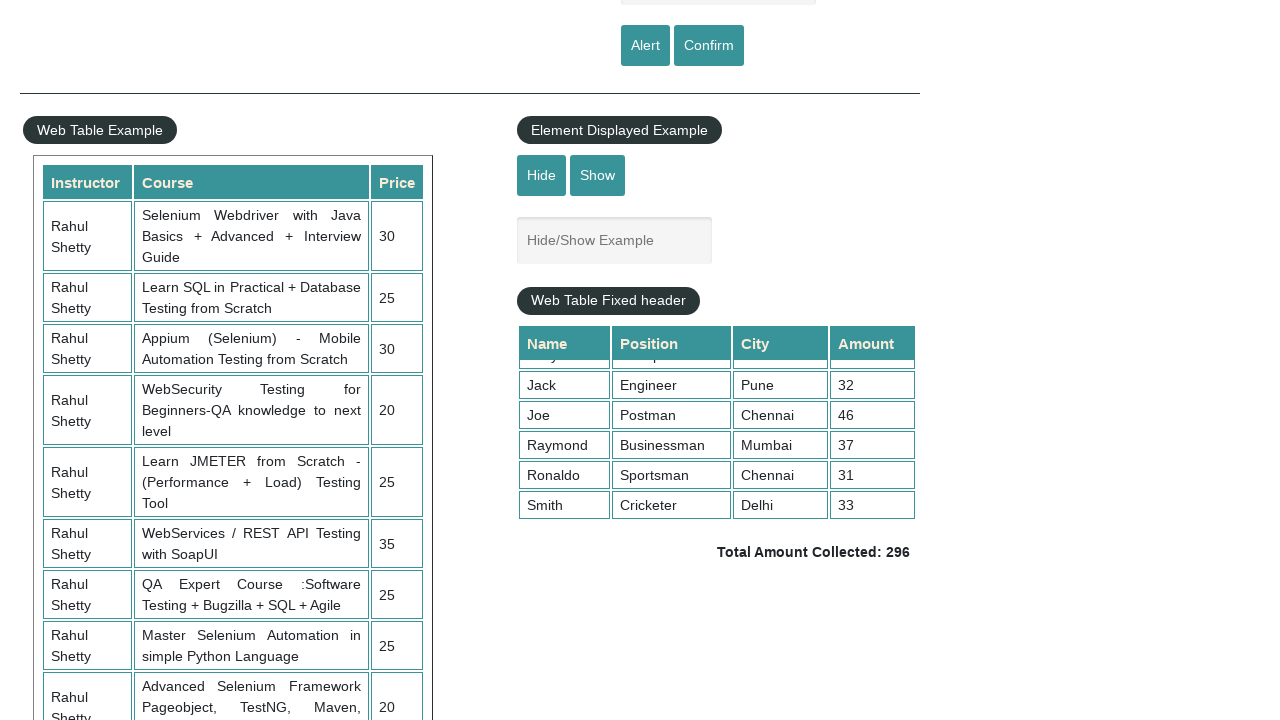

Retrieved displayed total amount text
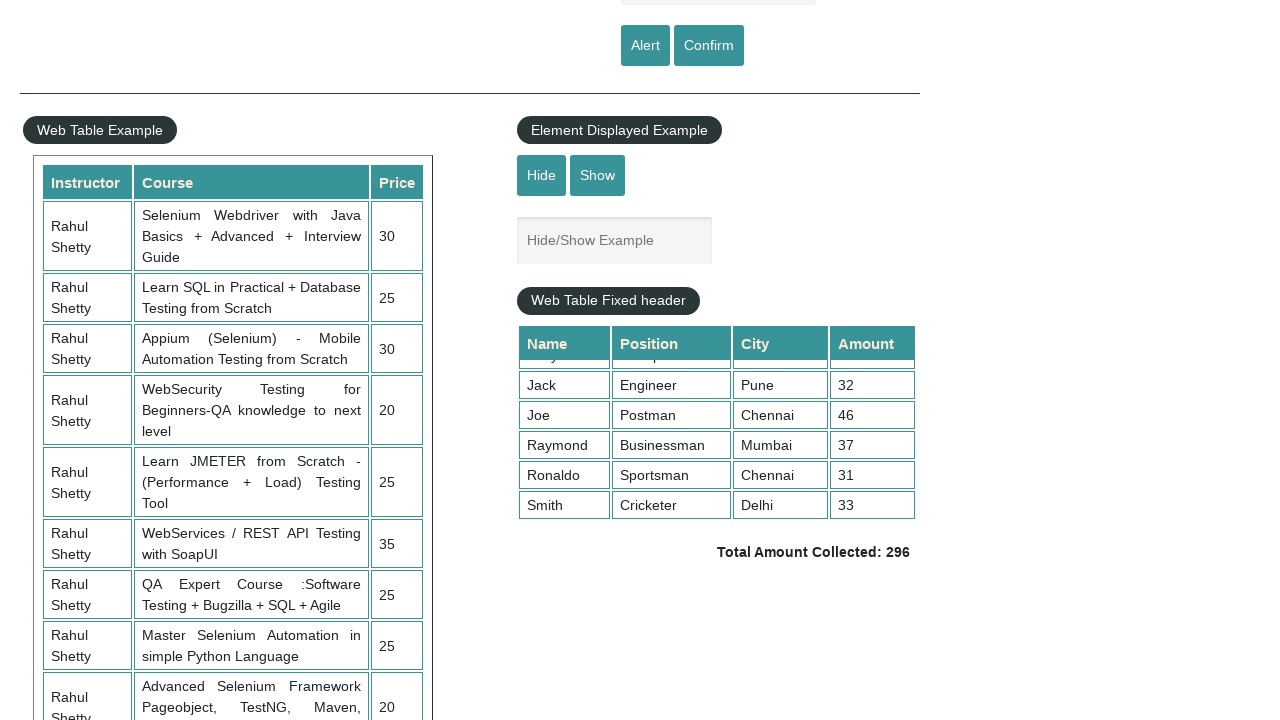

Validation passed: Sum 296 matches total 296
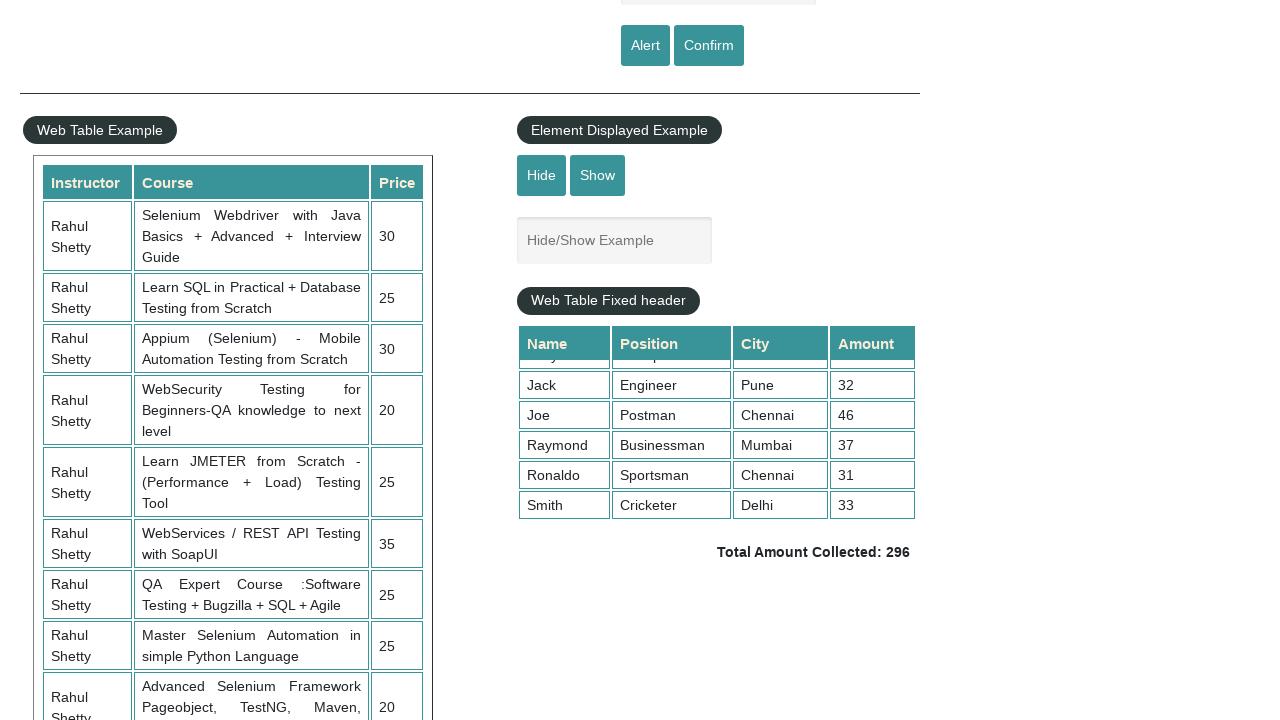

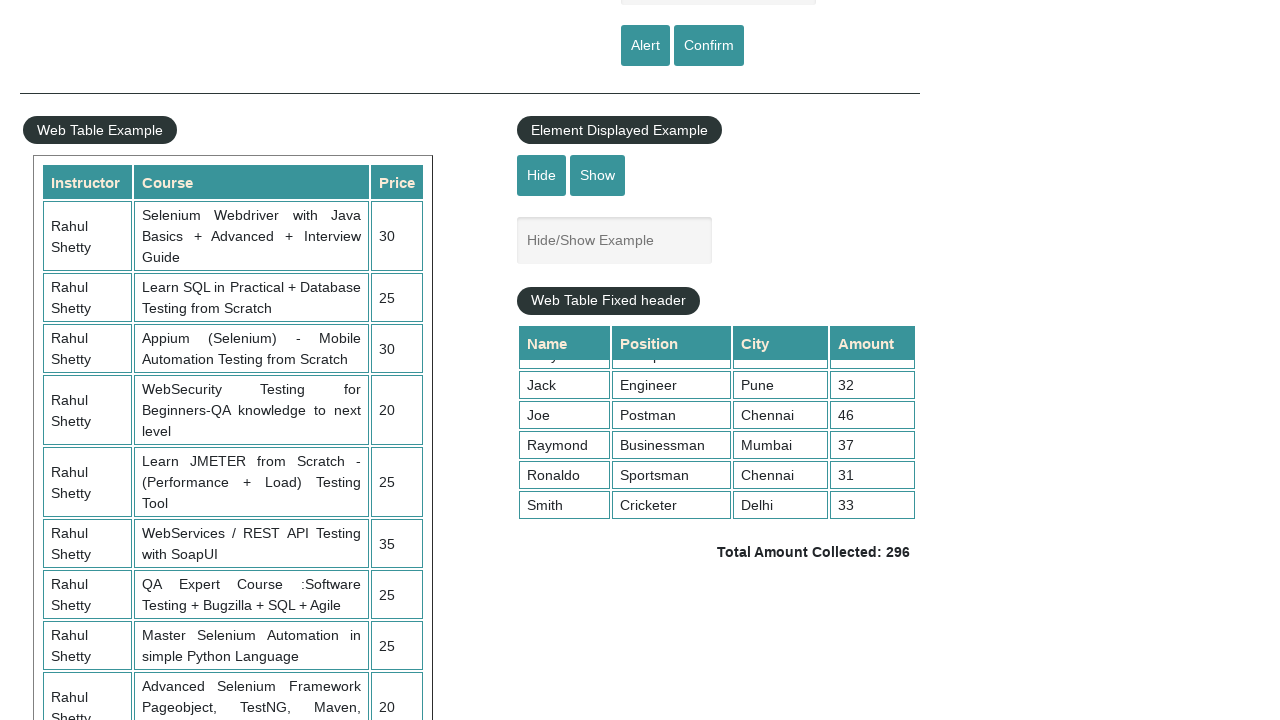